Navigates to Rahul Shetty Academy homepage and verifies the page loads by checking the title

Starting URL: https://rahulshettyacademy.com/

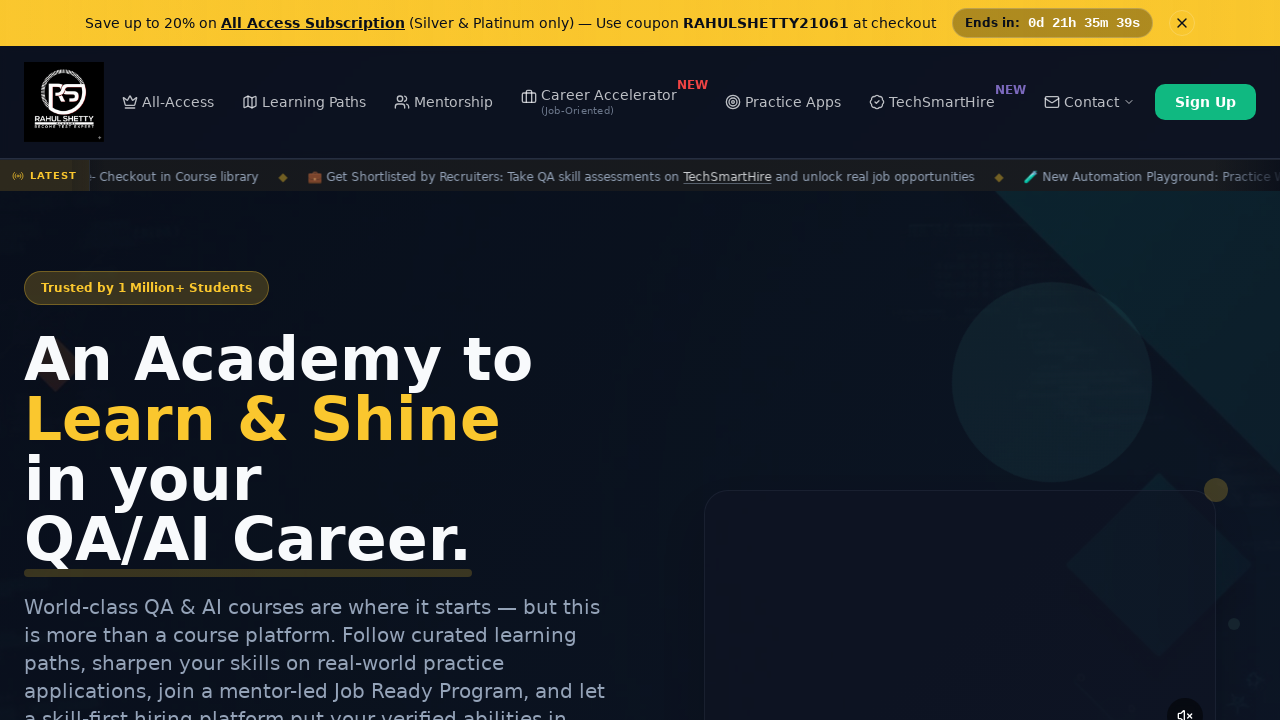

Waited for page to reach domcontentloaded state
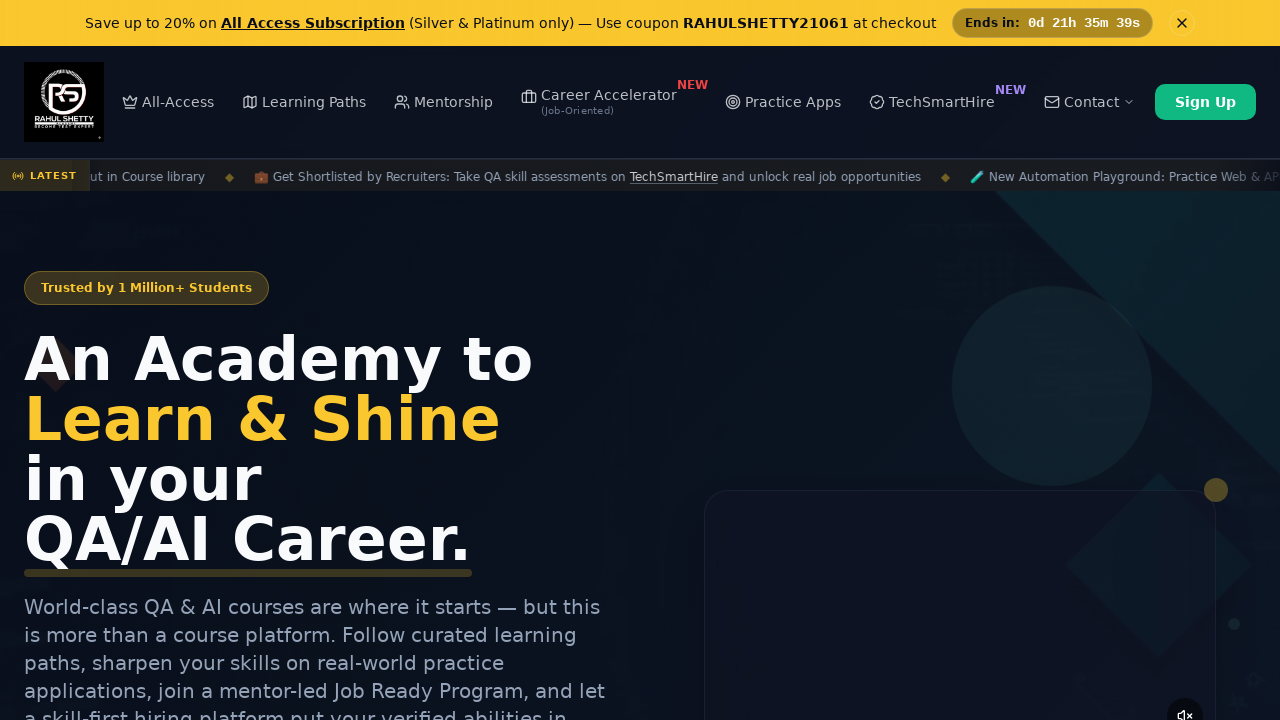

Retrieved page title: 'Rahul Shetty Academy | QA Automation, Playwright, AI Testing & Online Training'
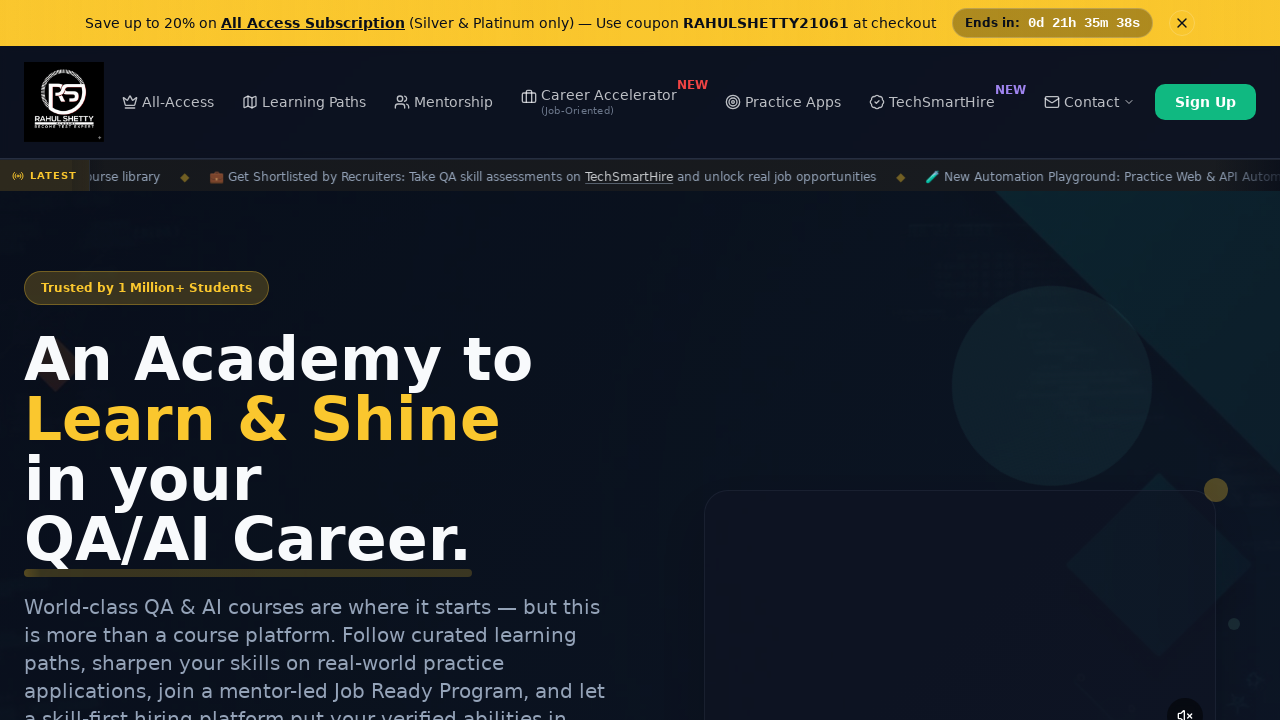

Verified that page title is not empty
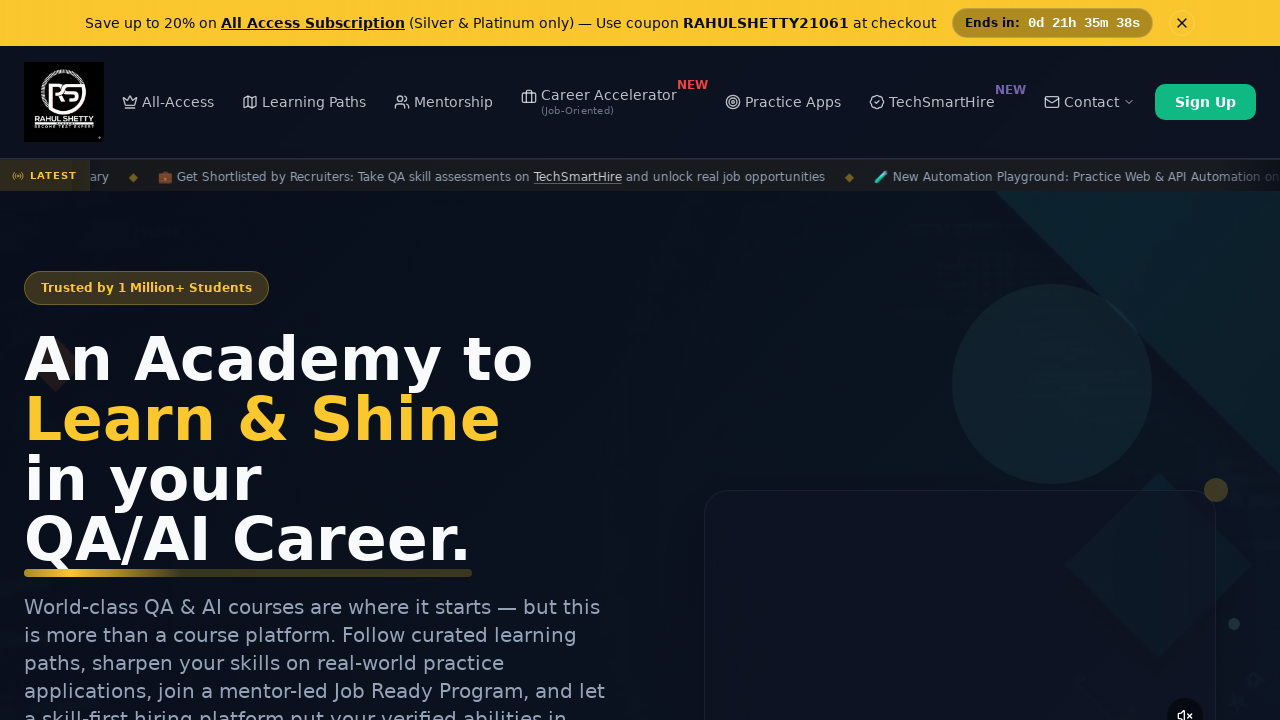

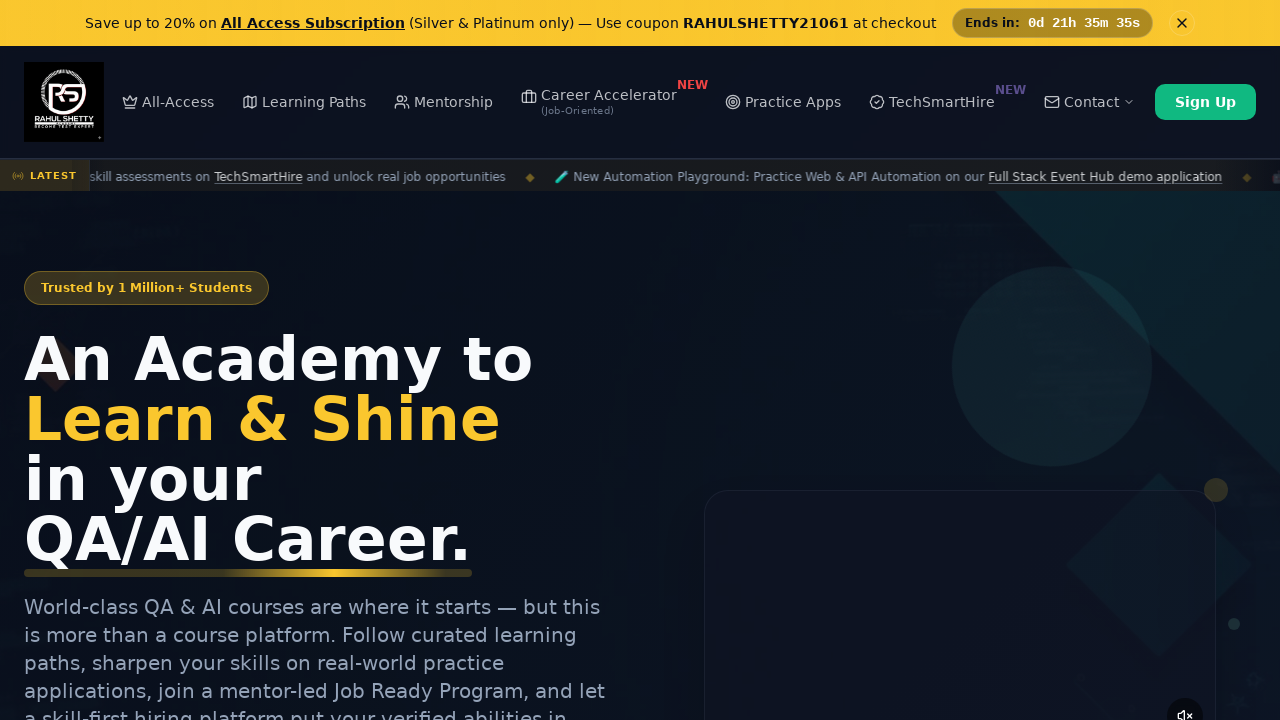